Tests dynamic loading by clicking a start button and explicitly waiting for the finish heading element to become visible

Starting URL: http://the-internet.herokuapp.com/dynamic_loading/1

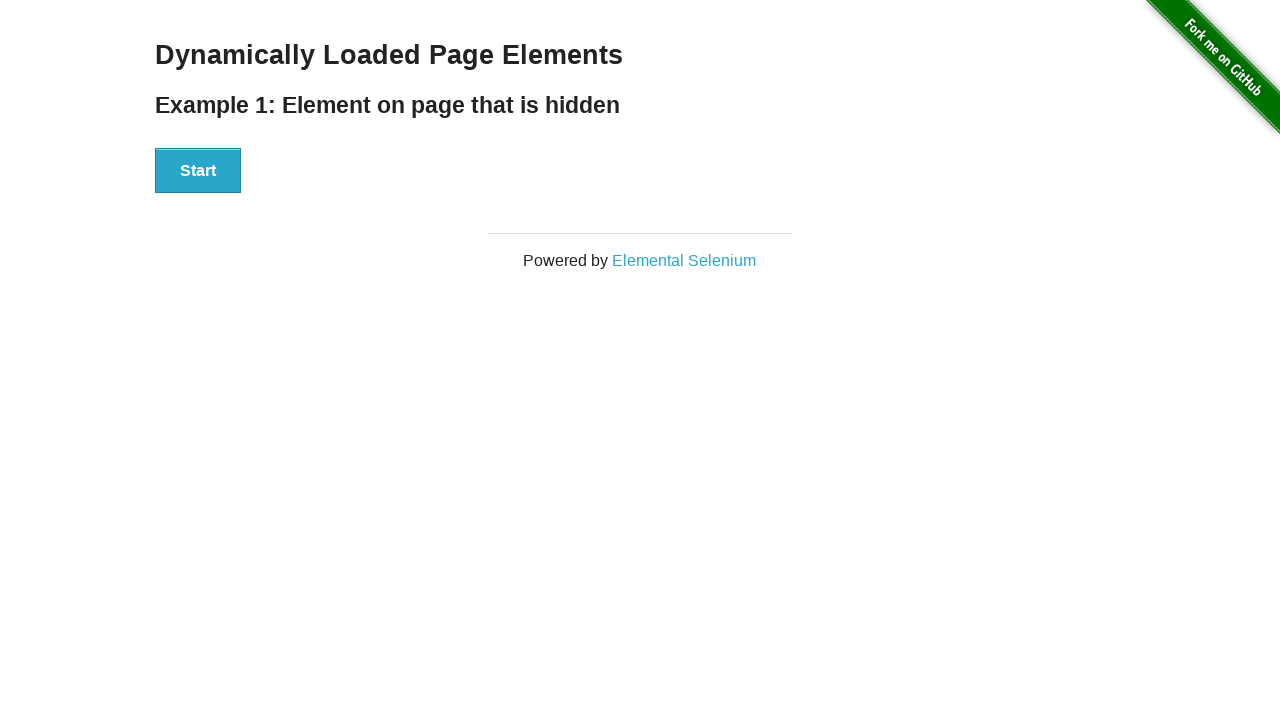

Navigated to dynamic loading page
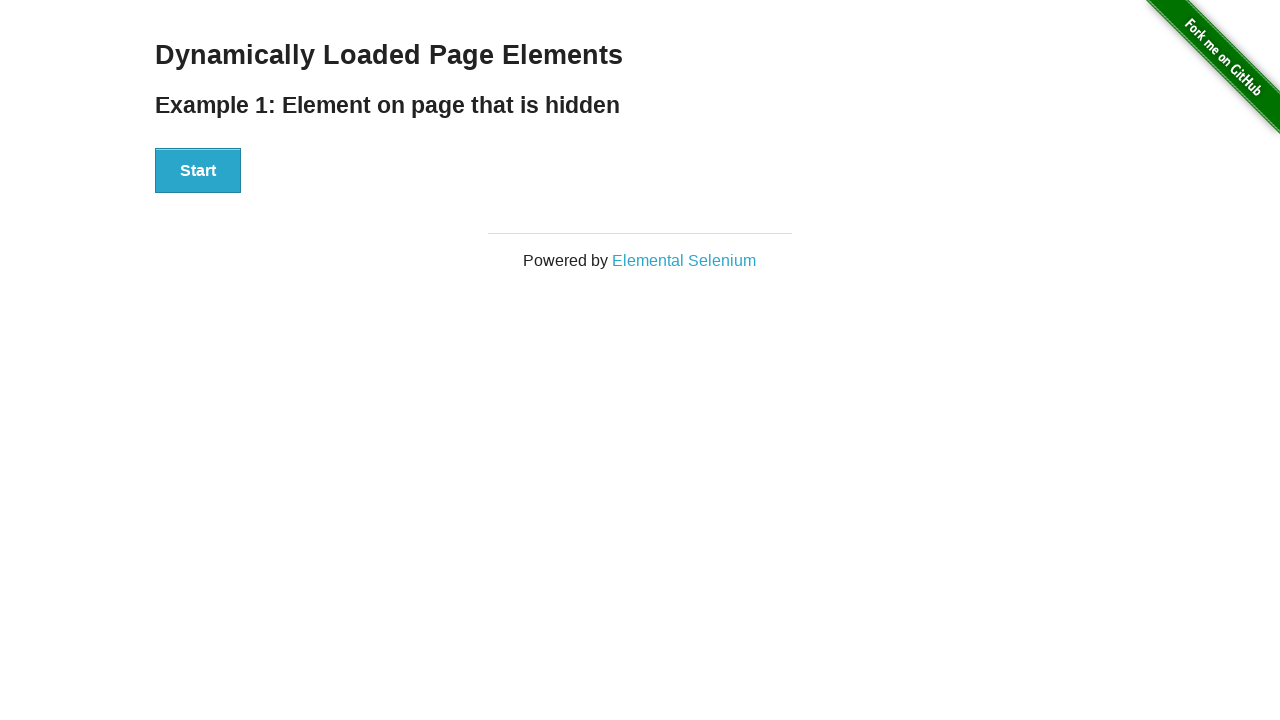

Clicked the start button to begin dynamic loading at (198, 171) on #start button
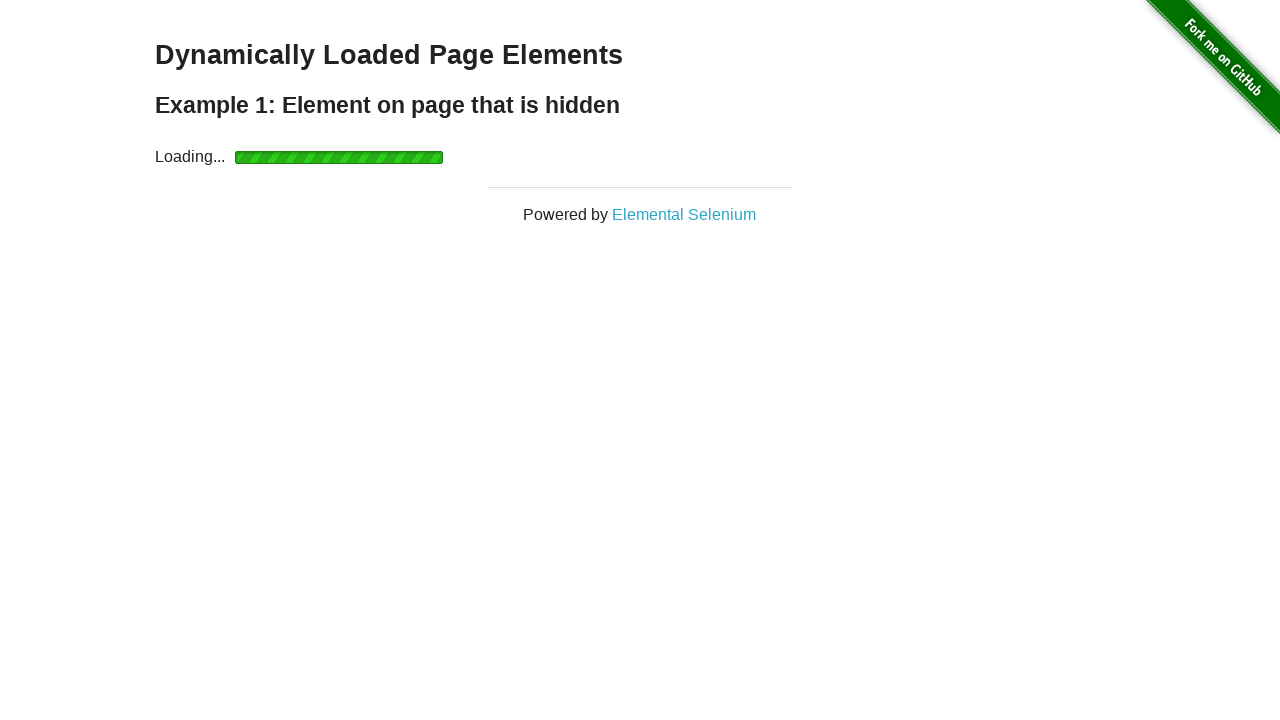

Finish heading became visible after dynamic load completed
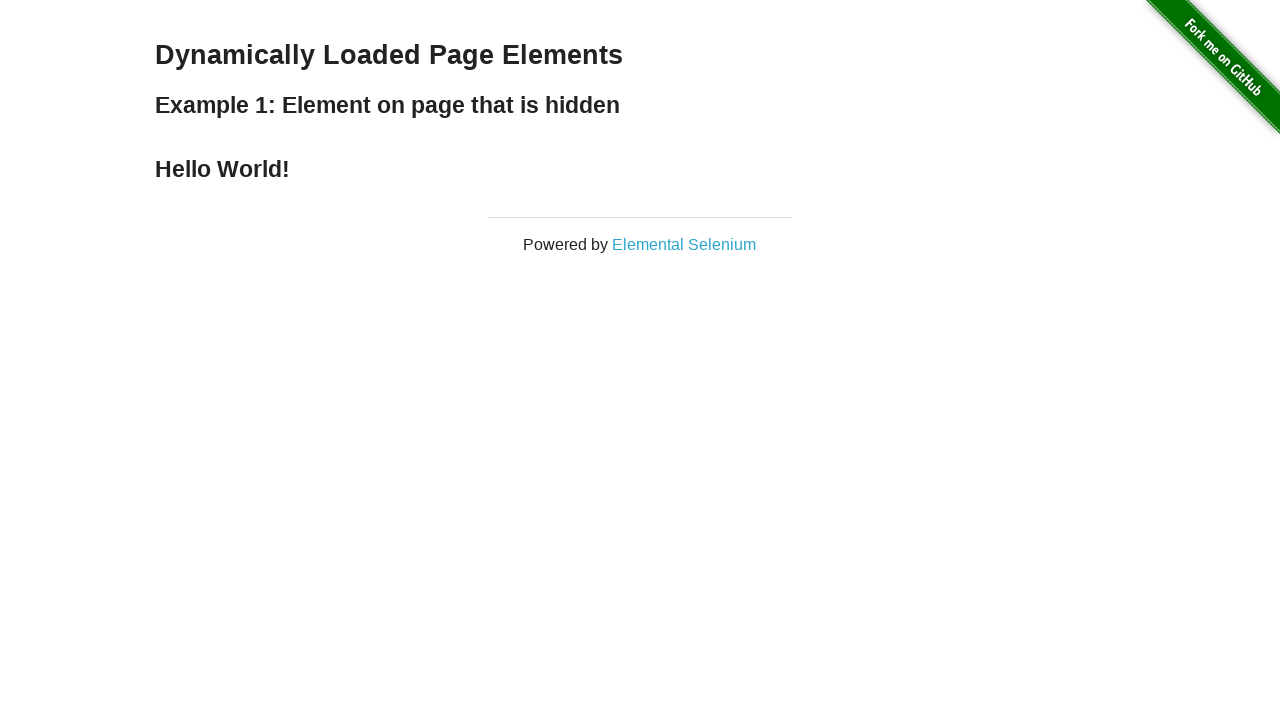

Verified finish heading is visible
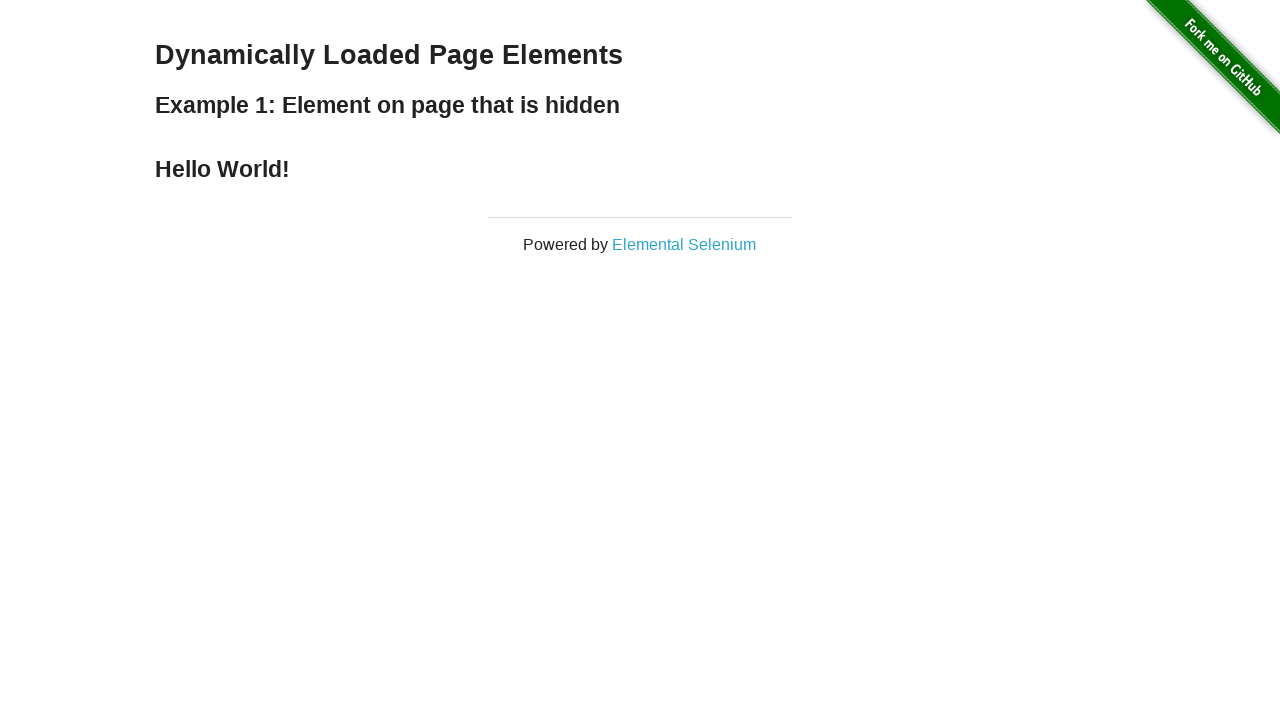

Verified finish heading contains correct text 'Hello World!'
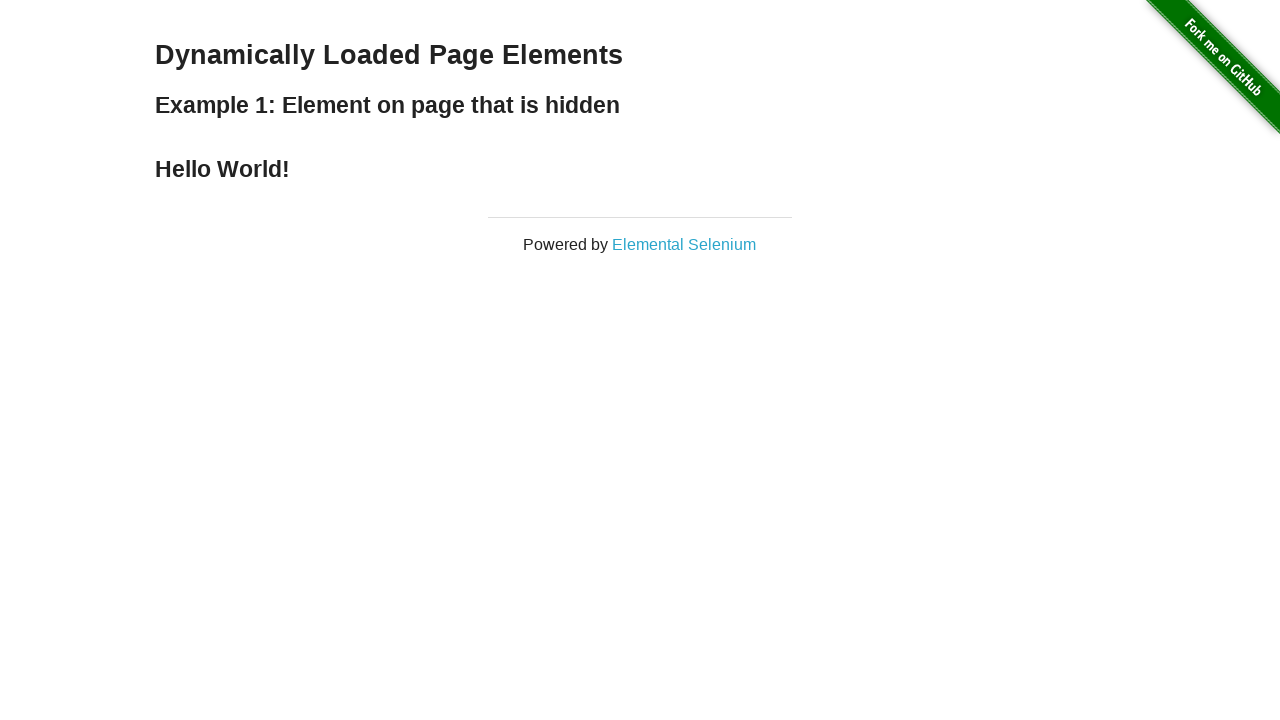

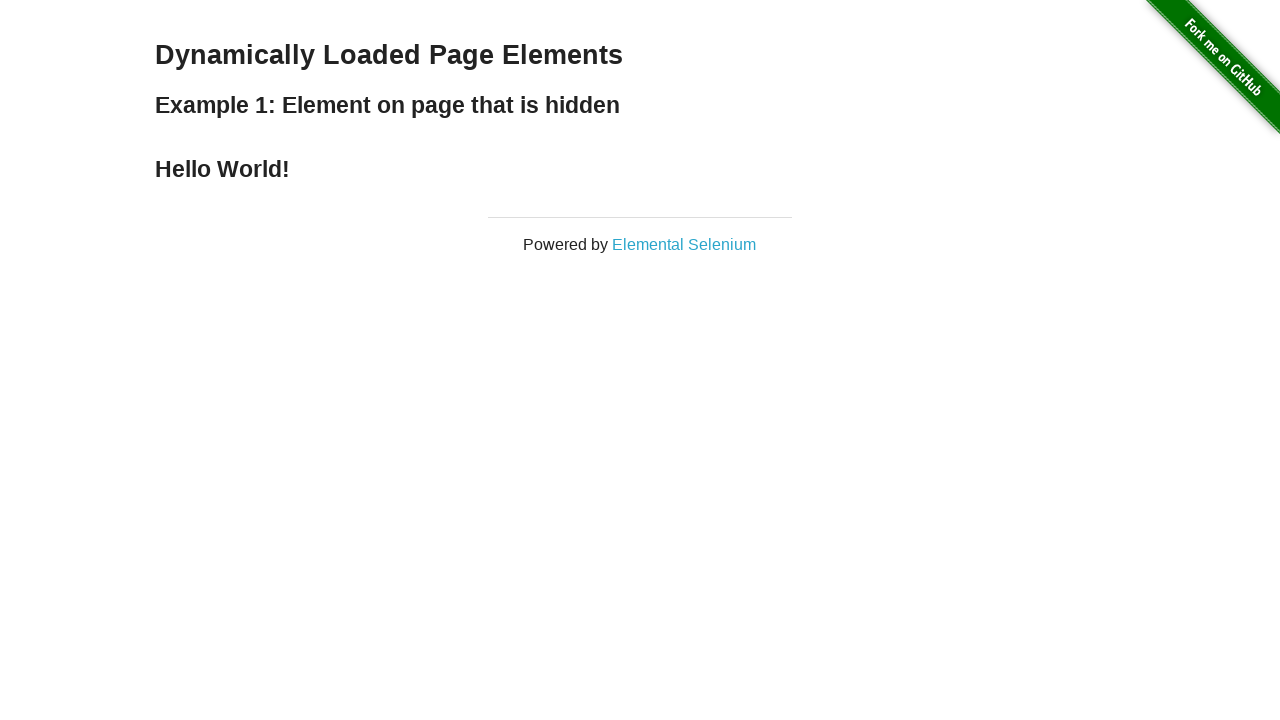